Tests checkbox functionality by iterating through all checkboxes on the page, clicking each one, and verifying they are selected

Starting URL: https://rahulshettyacademy.com/AutomationPractice/

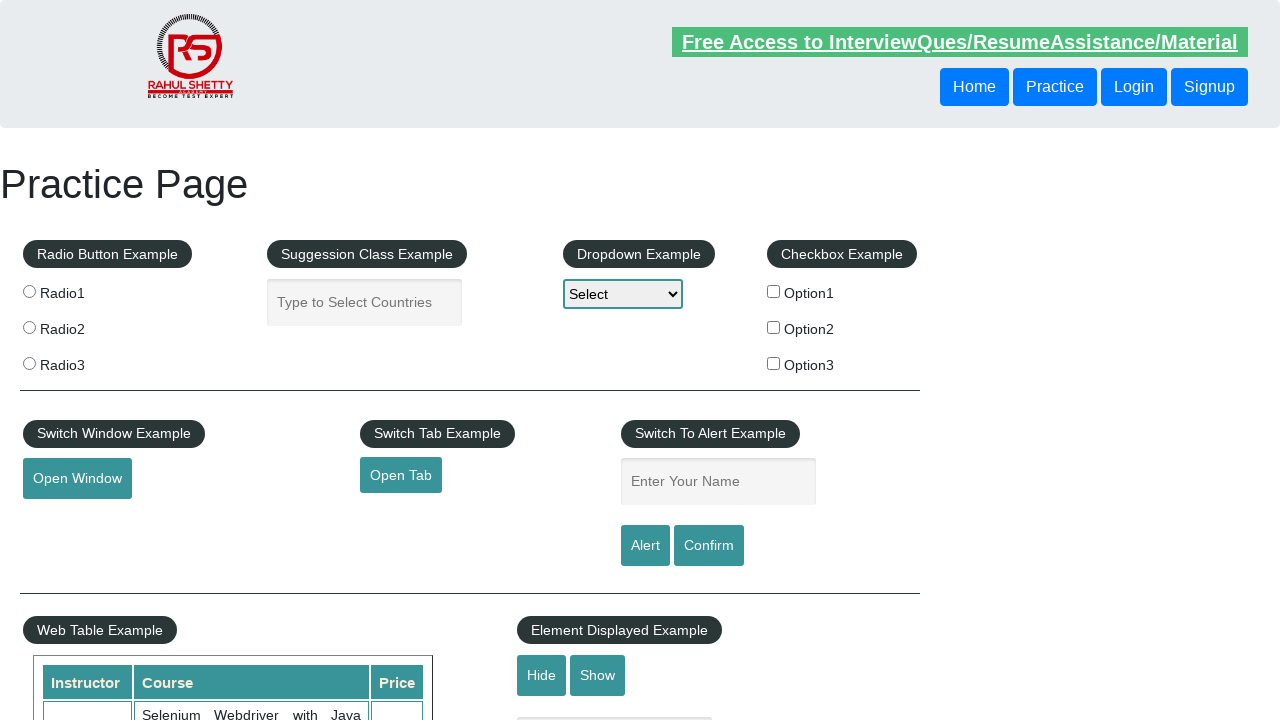

Navigated to AutomationPractice page
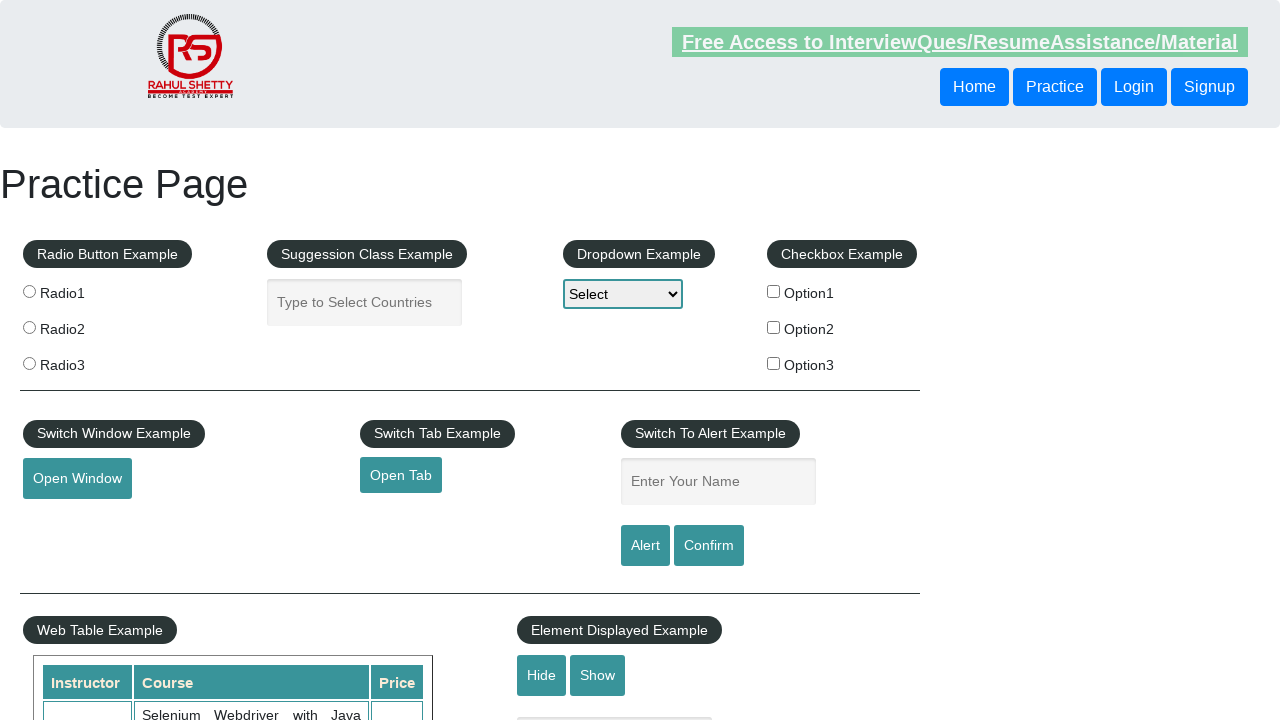

Located all checkboxes on the page
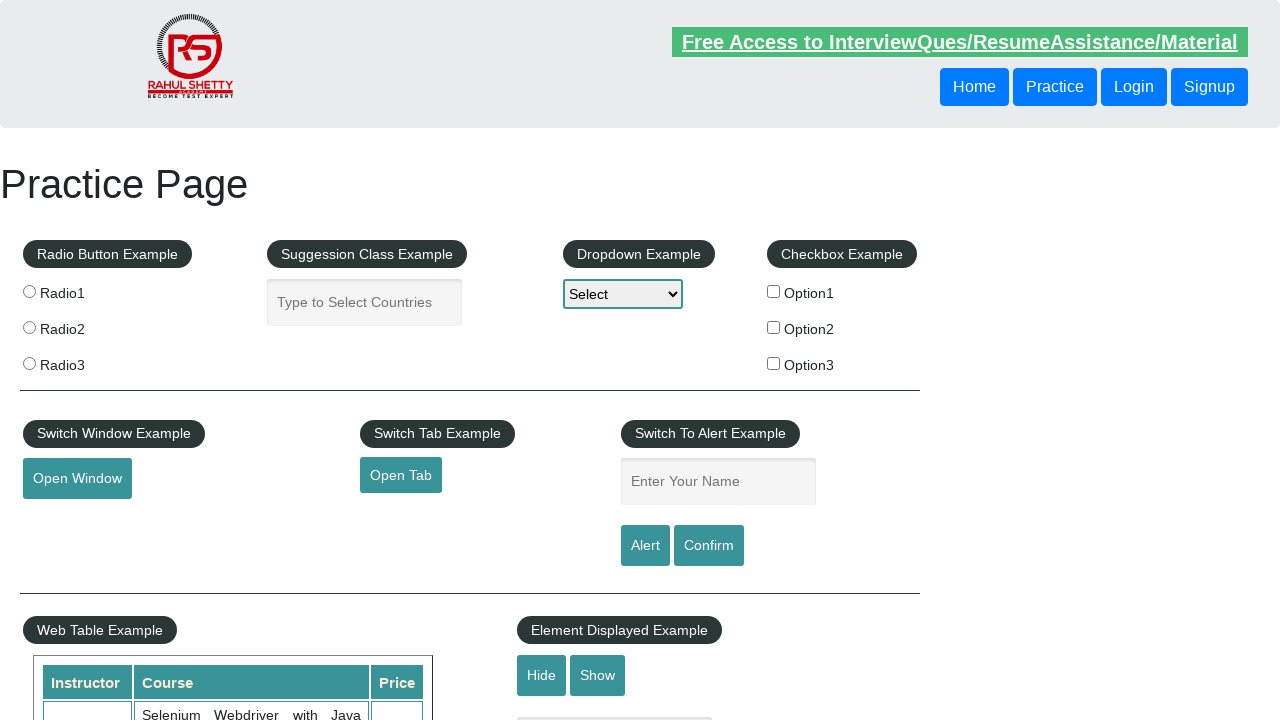

Clicked checkbox with value option1 at (774, 291) on xpath=//input[@type='checkbox'] >> nth=0
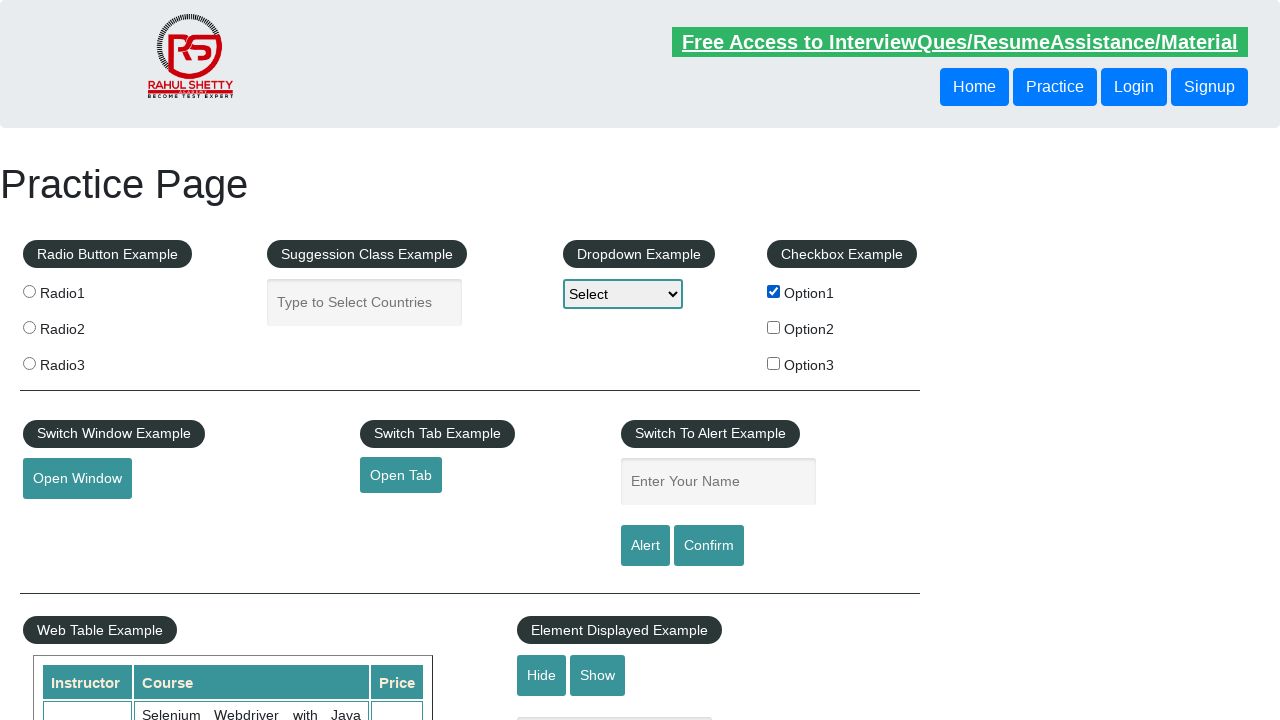

Verified checkbox with value option1 is selected
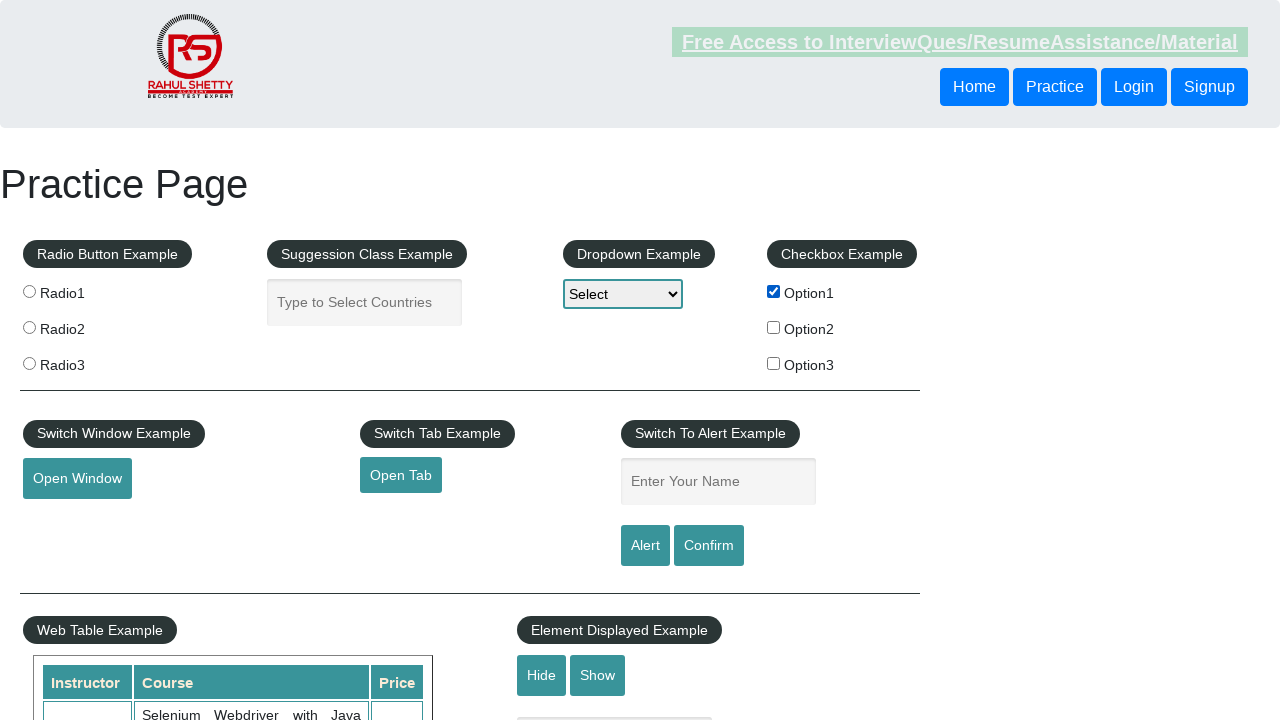

Clicked checkbox with value option2 at (774, 327) on xpath=//input[@type='checkbox'] >> nth=1
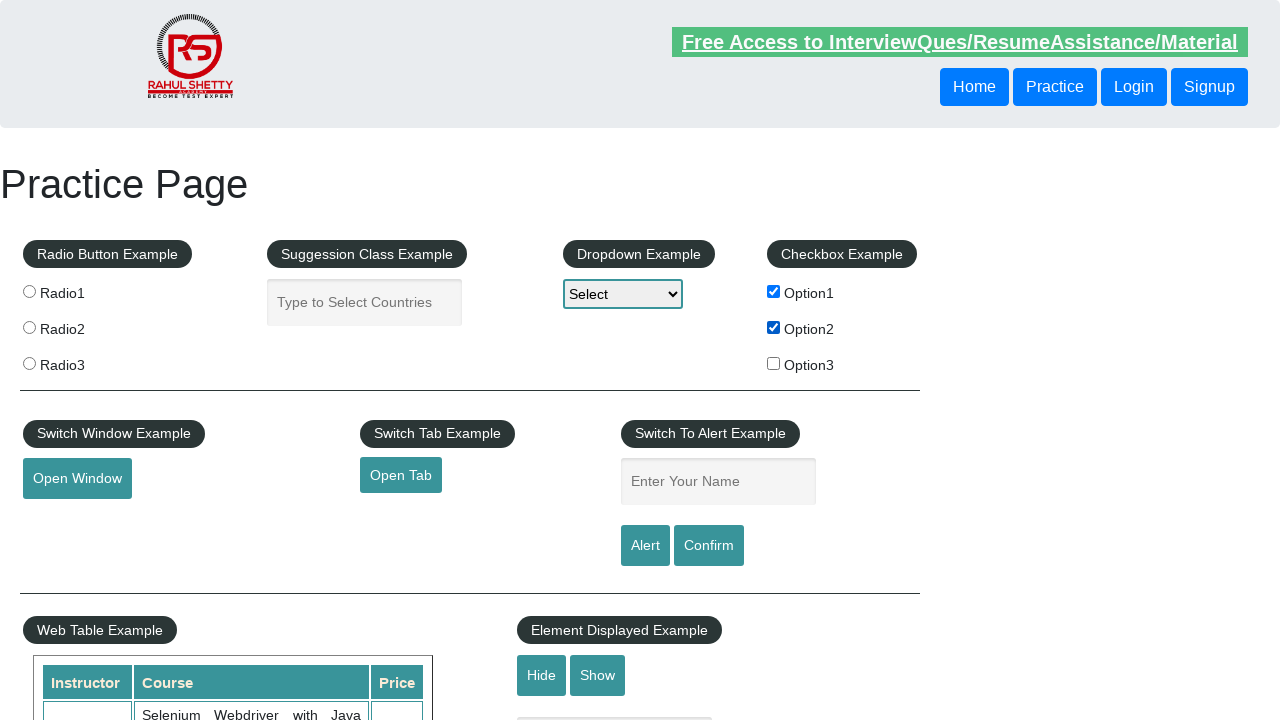

Verified checkbox with value option2 is selected
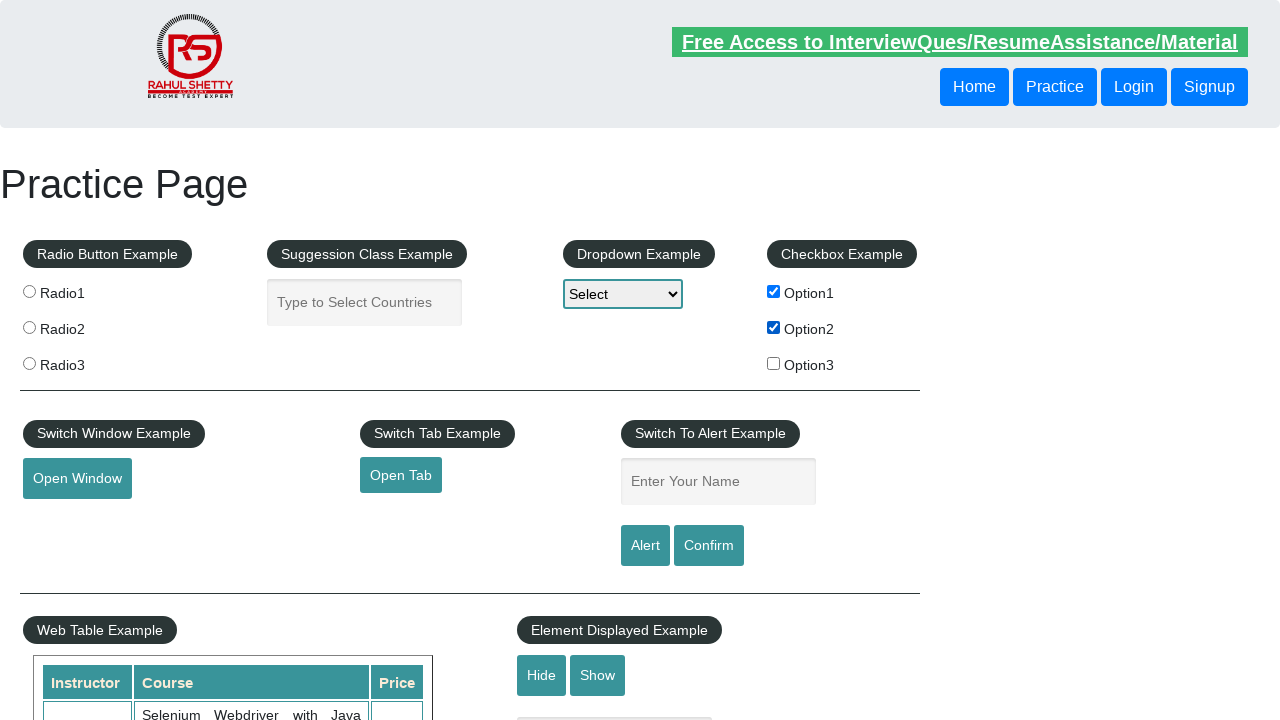

Clicked checkbox with value option3 at (774, 363) on xpath=//input[@type='checkbox'] >> nth=2
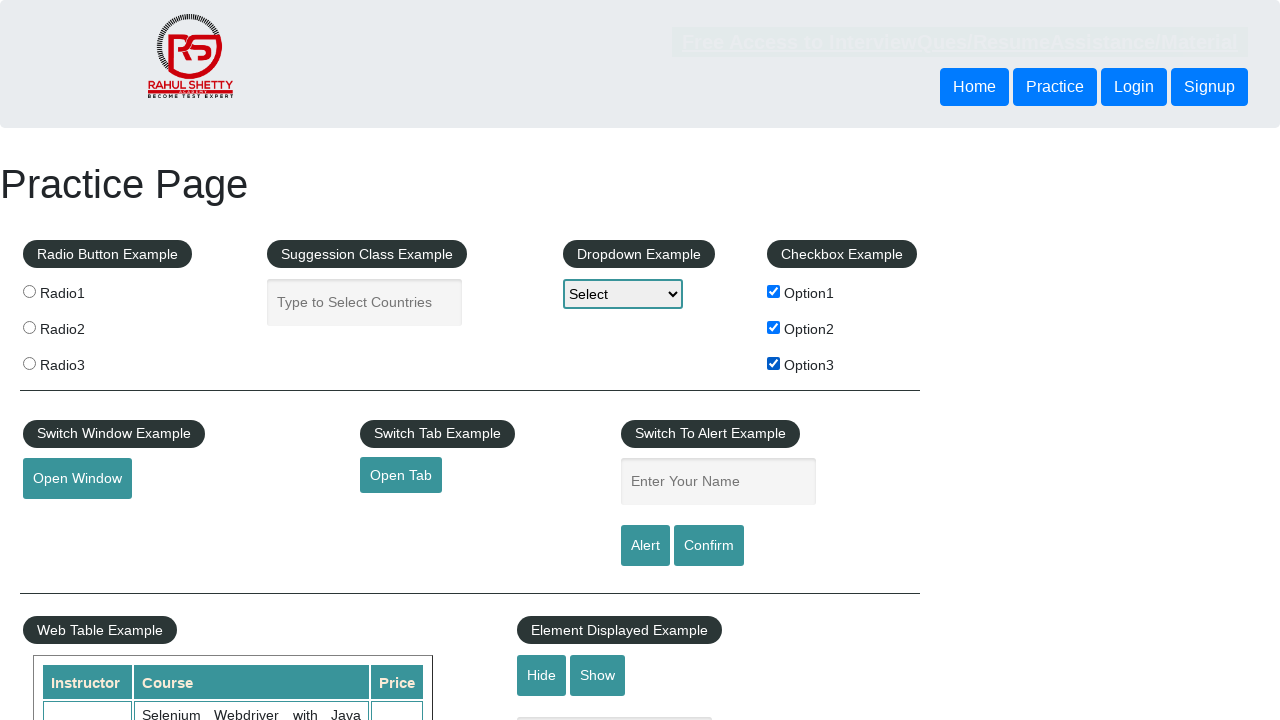

Verified checkbox with value option3 is selected
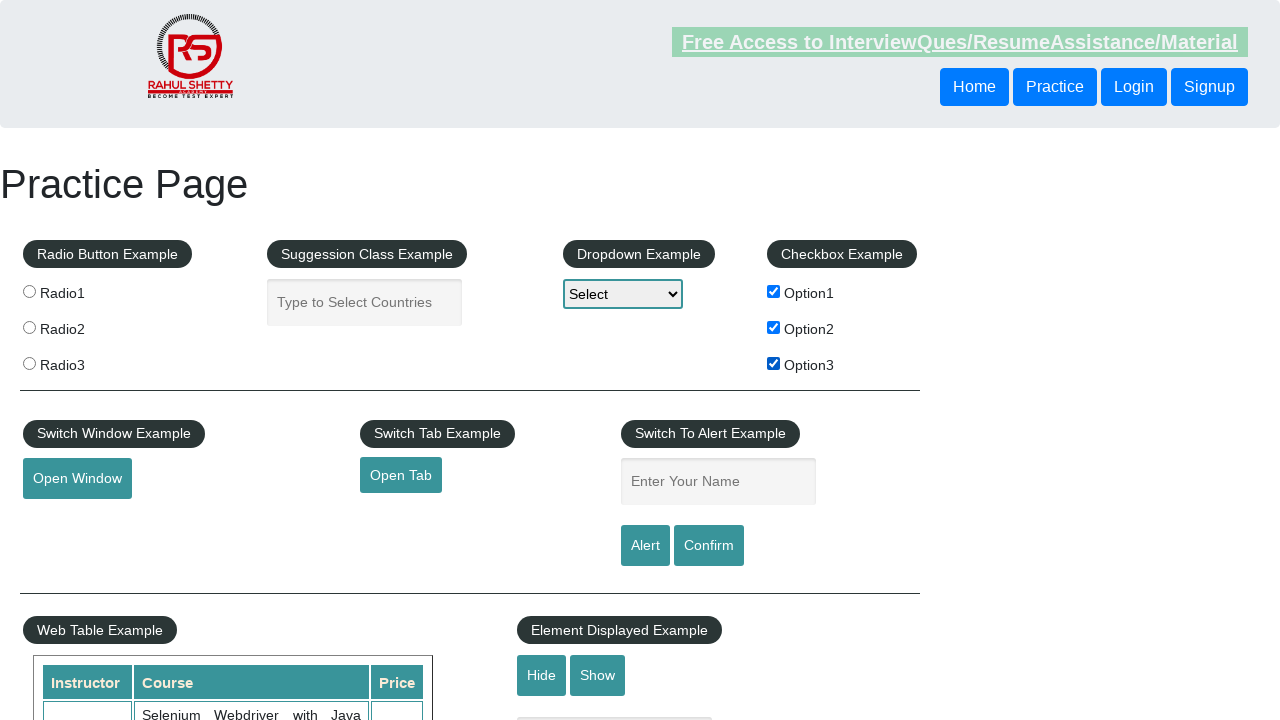

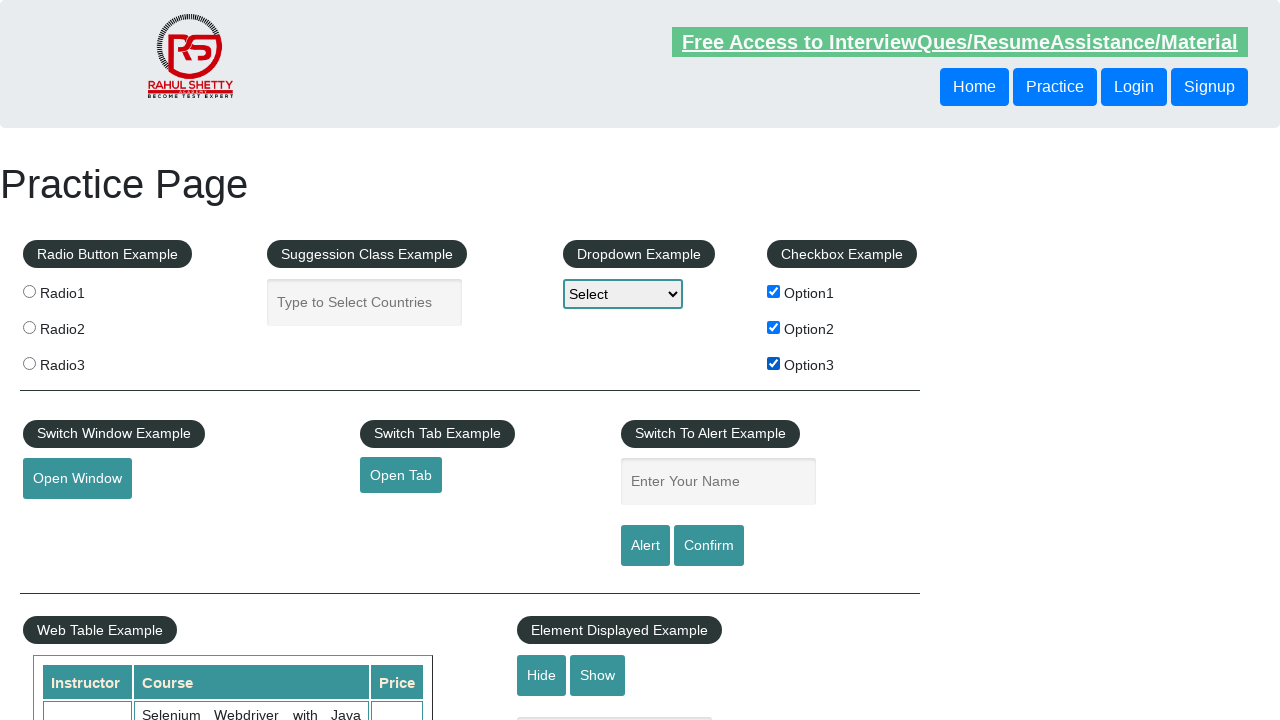